Tests navigation through product categories (Phones, Laptops, Monitors) by clicking each category link and verifying the category is displayed

Starting URL: https://www.demoblaze.com/

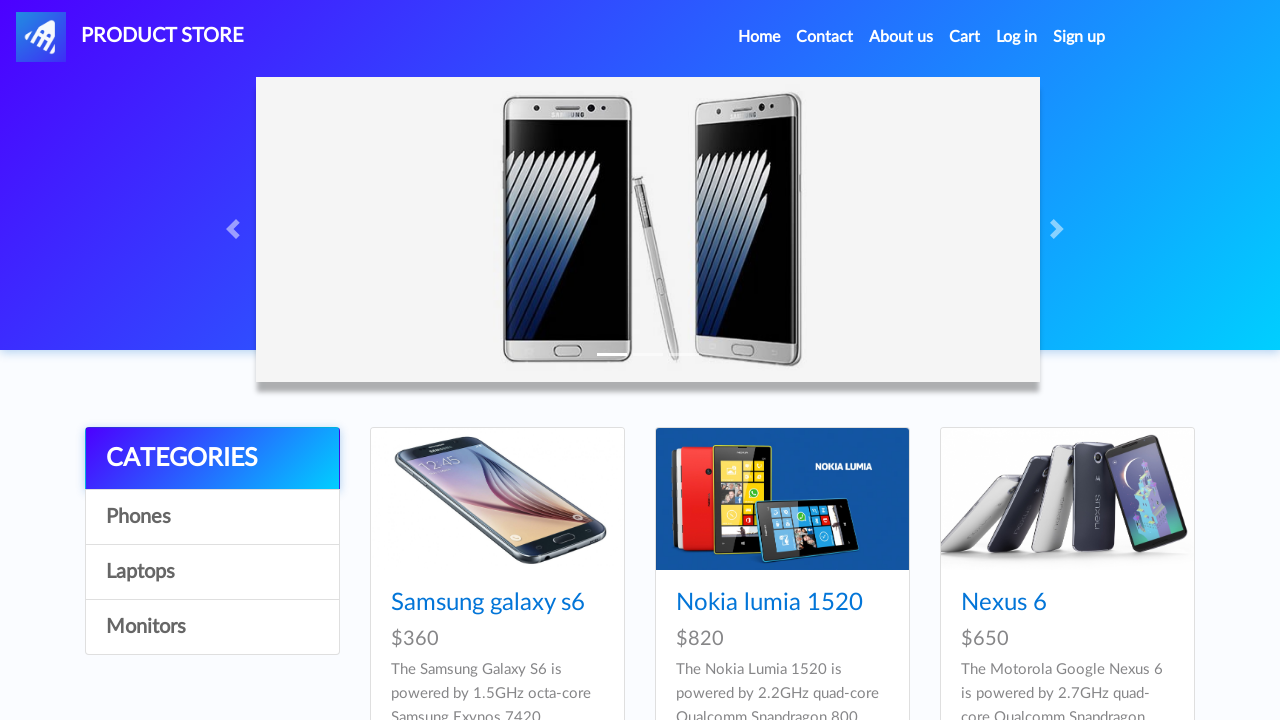

Clicked on Phones category link at (212, 517) on internal:role=link[name="Phones"i]
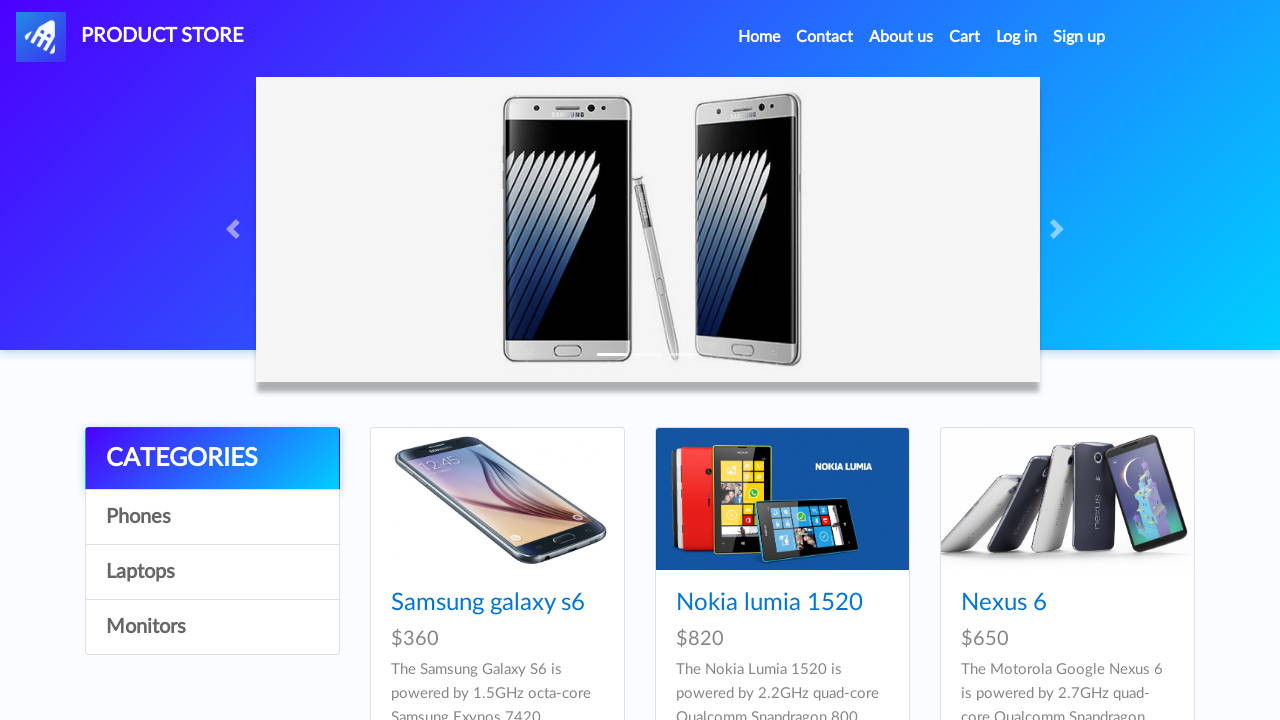

Verified Phones category is displayed
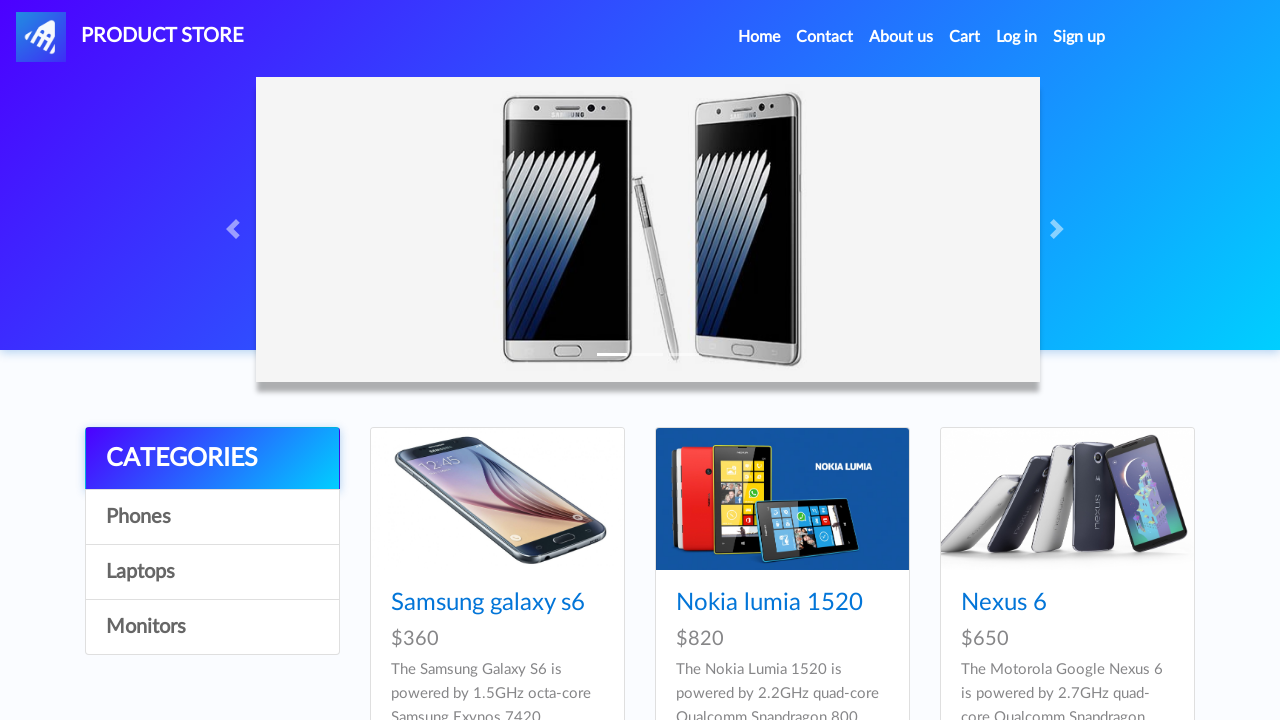

Clicked on Laptops category link at (212, 572) on internal:role=link[name="Laptops"i]
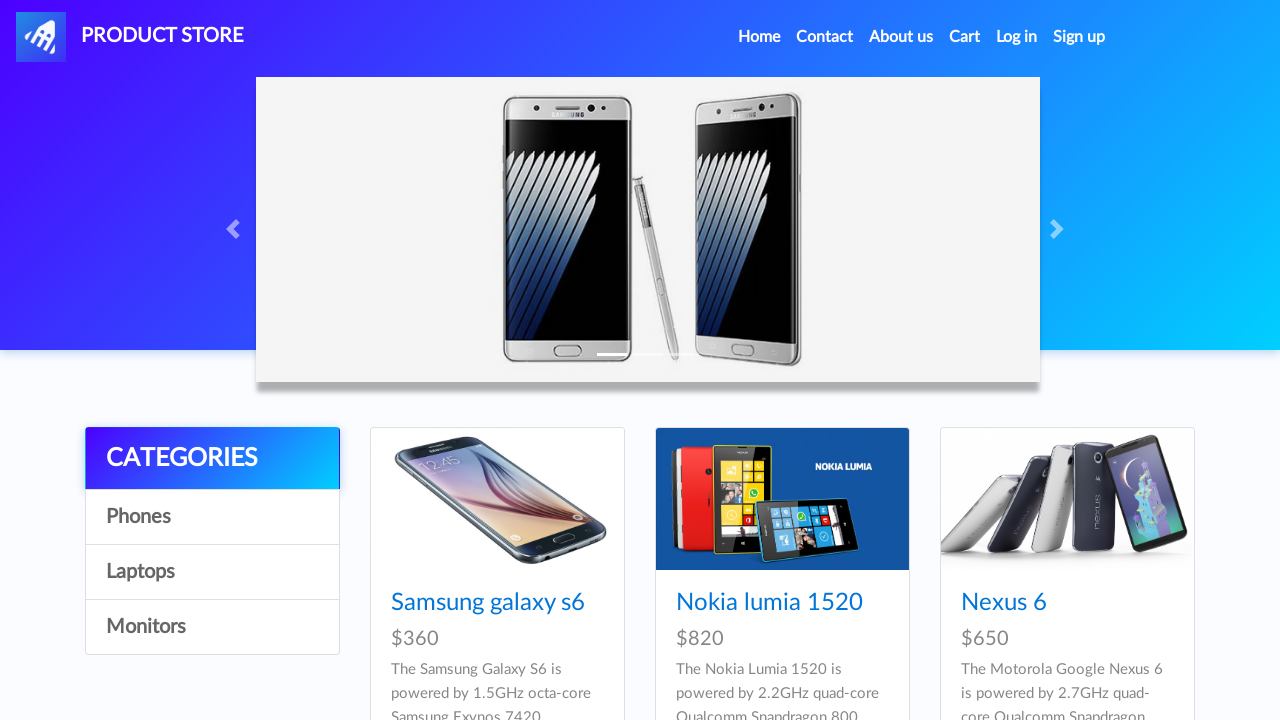

Verified Laptops category is displayed
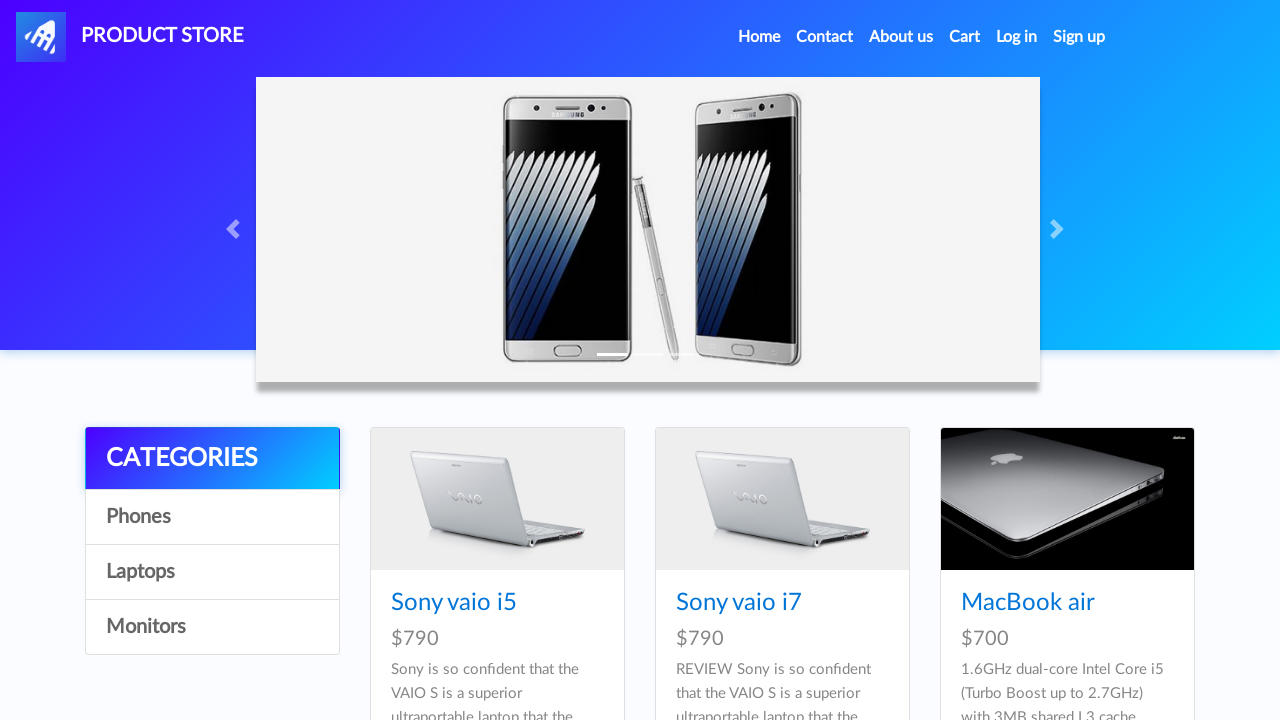

Clicked on Monitors category link at (212, 627) on internal:role=link[name="Monitors"i]
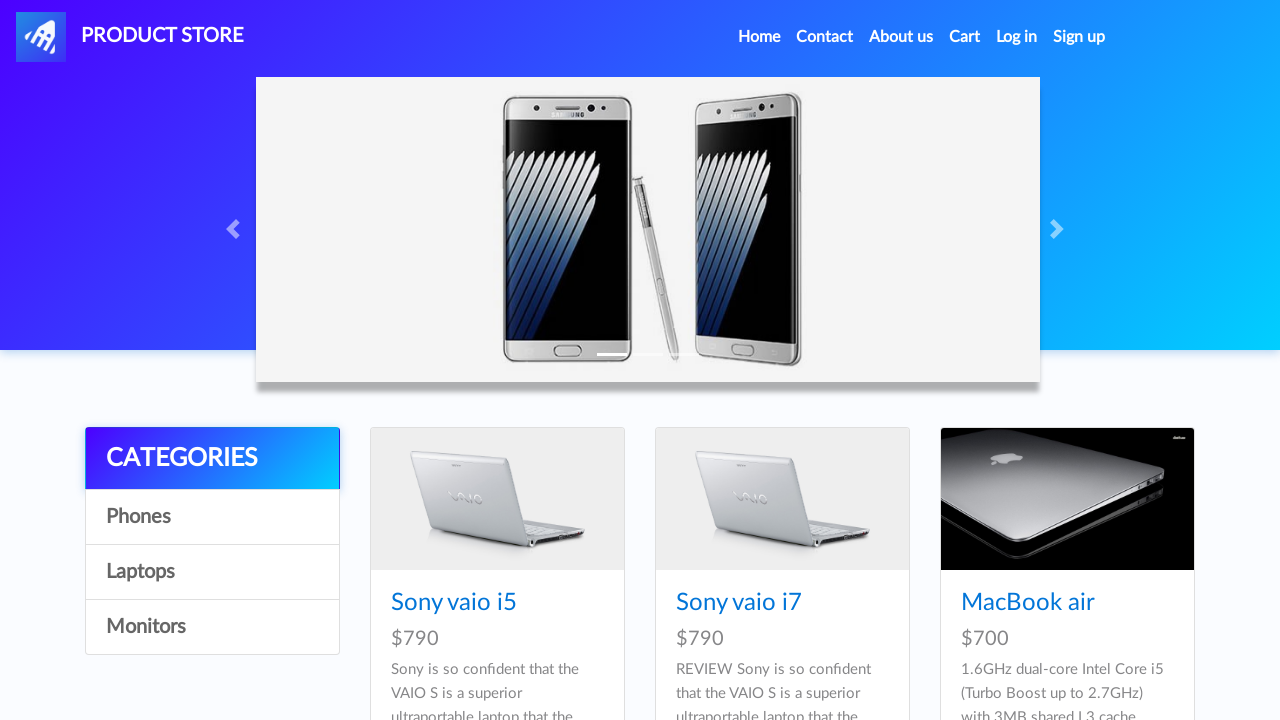

Verified Monitors category is displayed
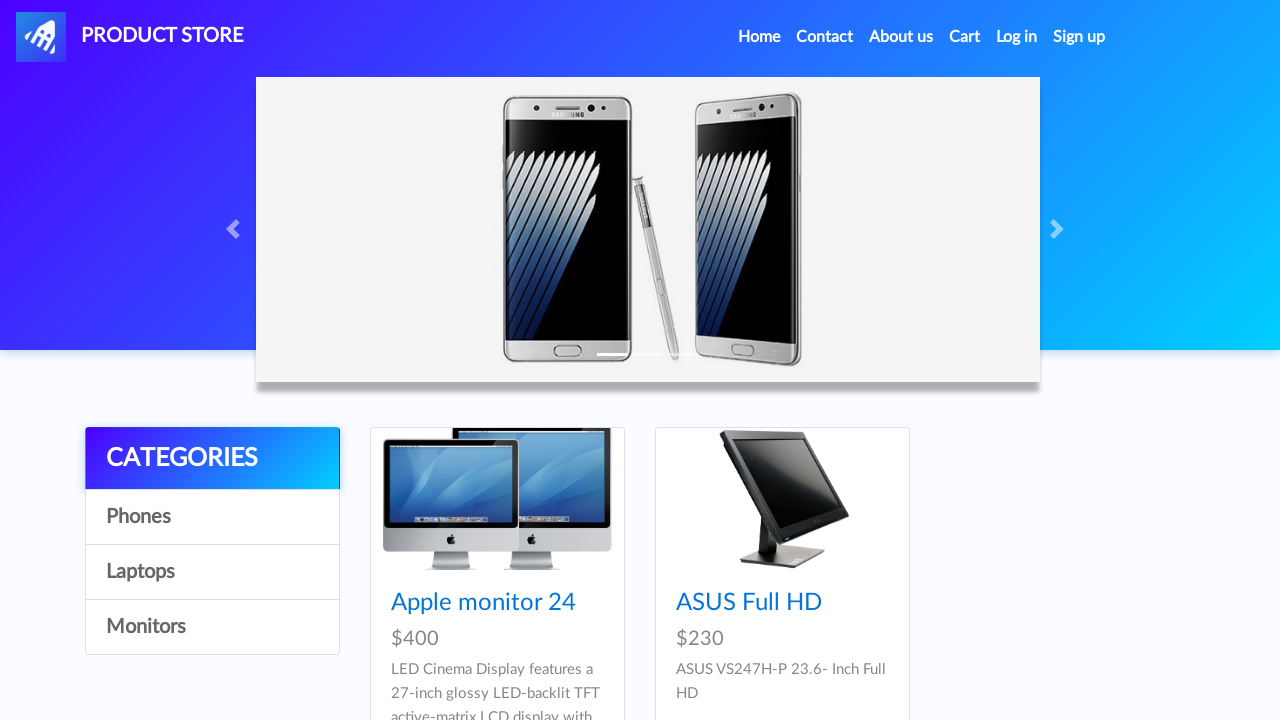

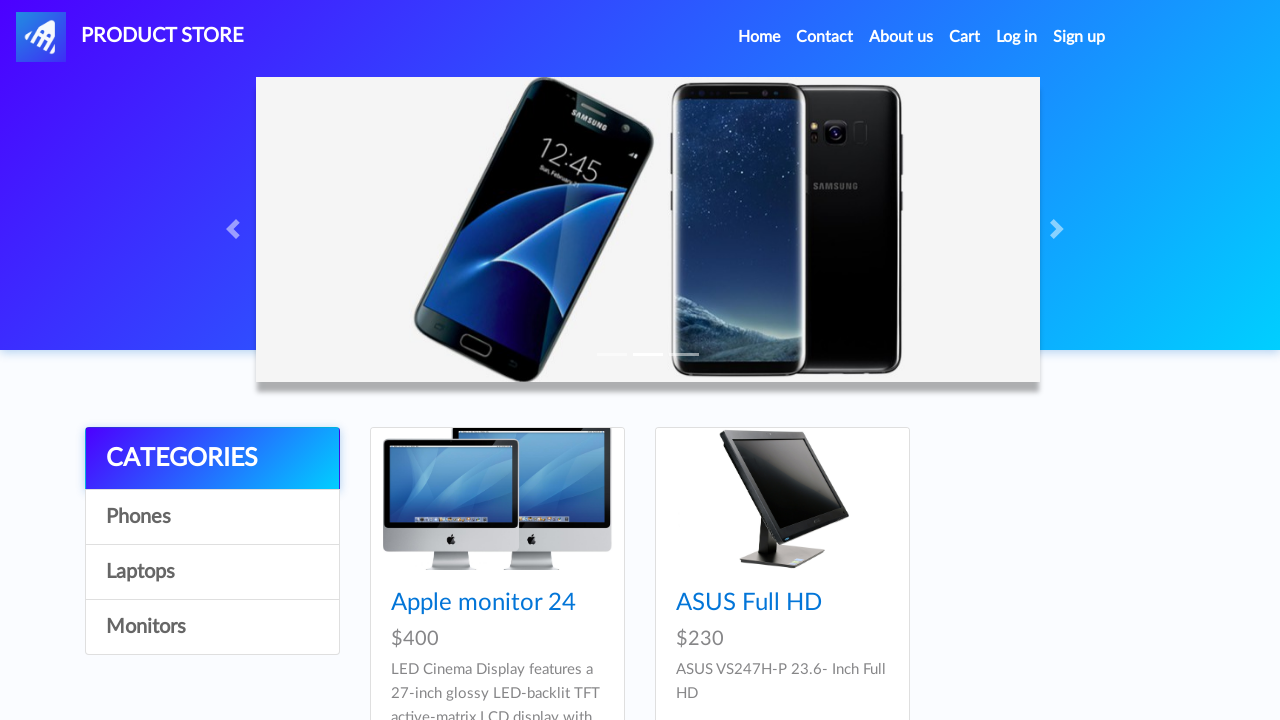